Navigates to the Guides page via menu and verifies the page title and content loads

Starting URL: http://arquillian.org

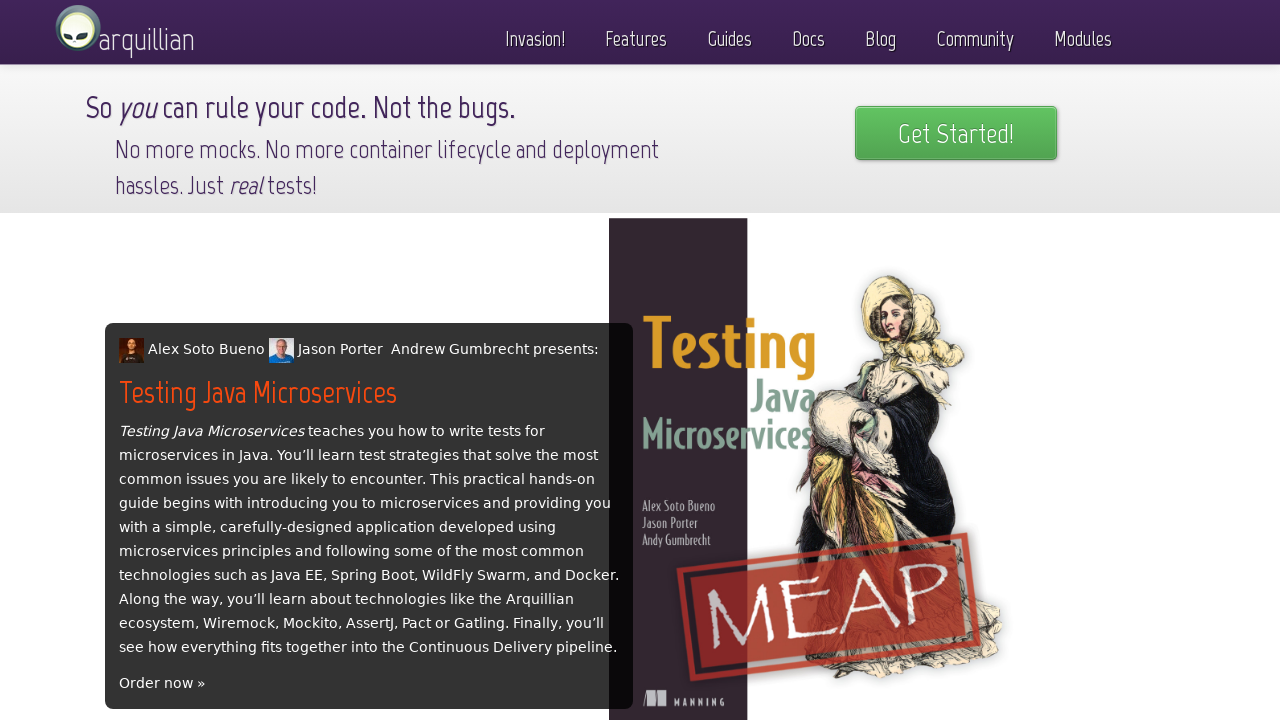

Clicked on Guides menu item at (730, 34) on text=Guides
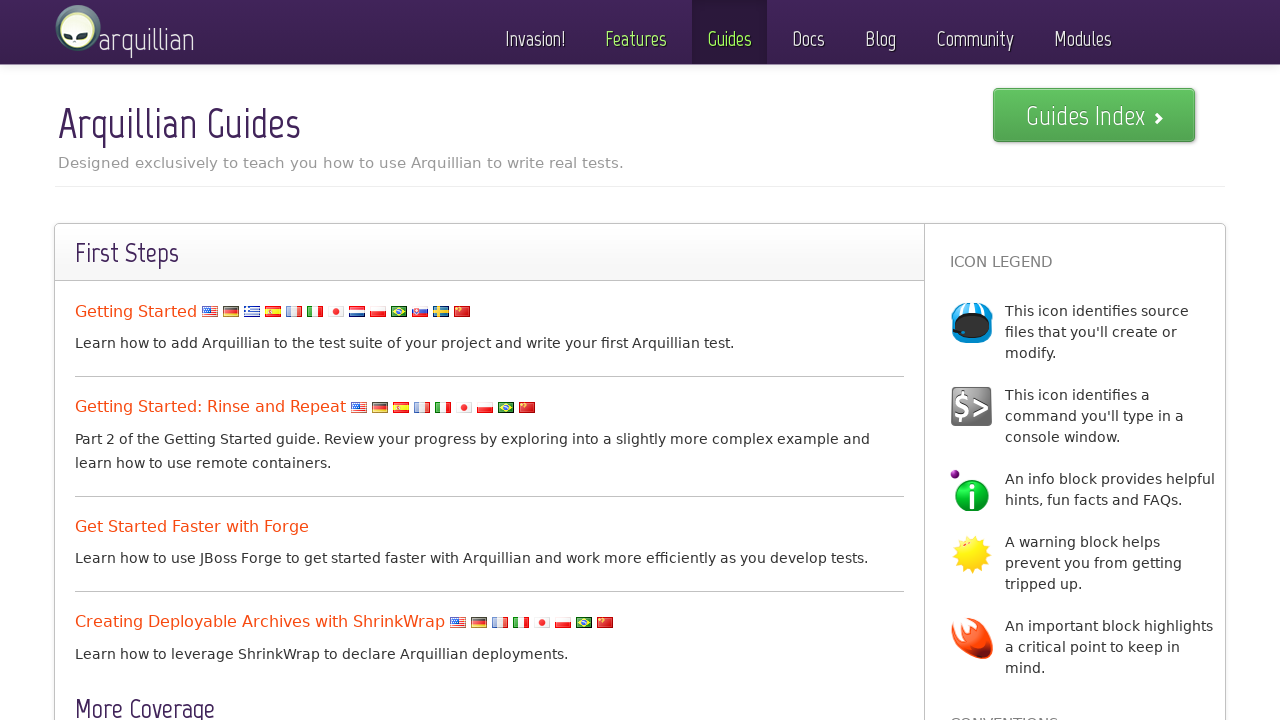

Waited for page to reach domcontentloaded state
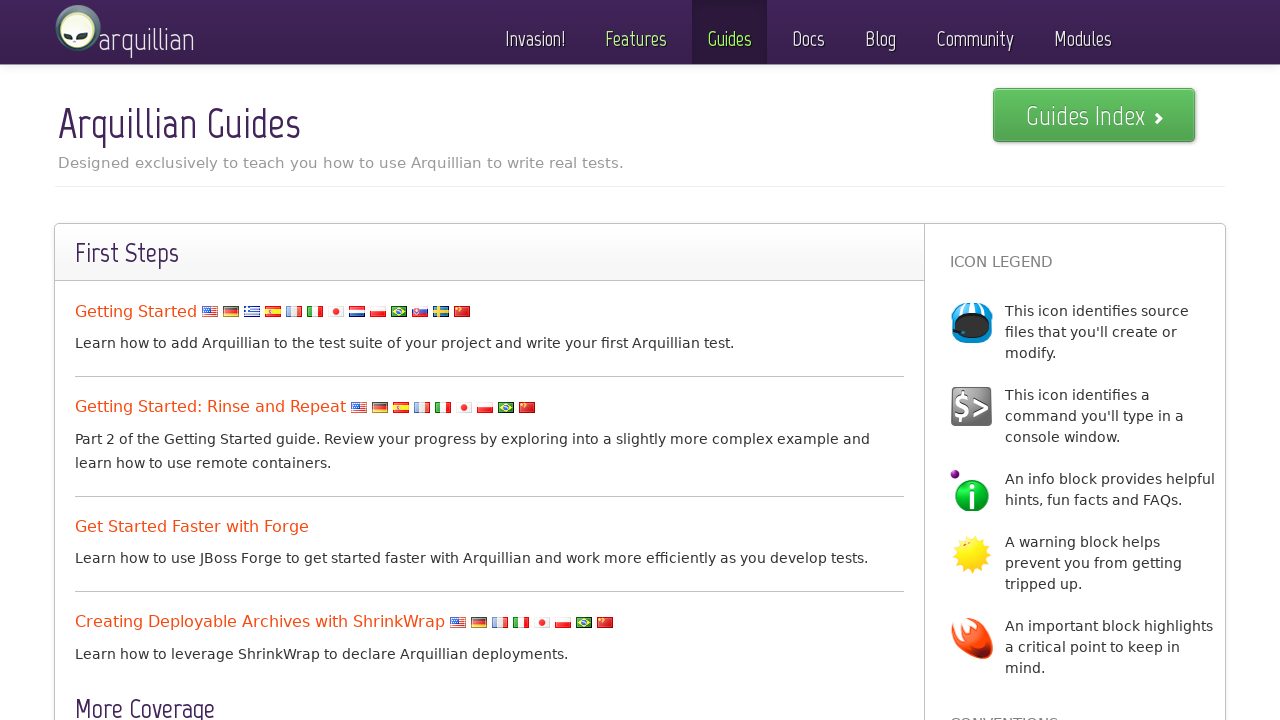

Verified page title contains 'Guides'
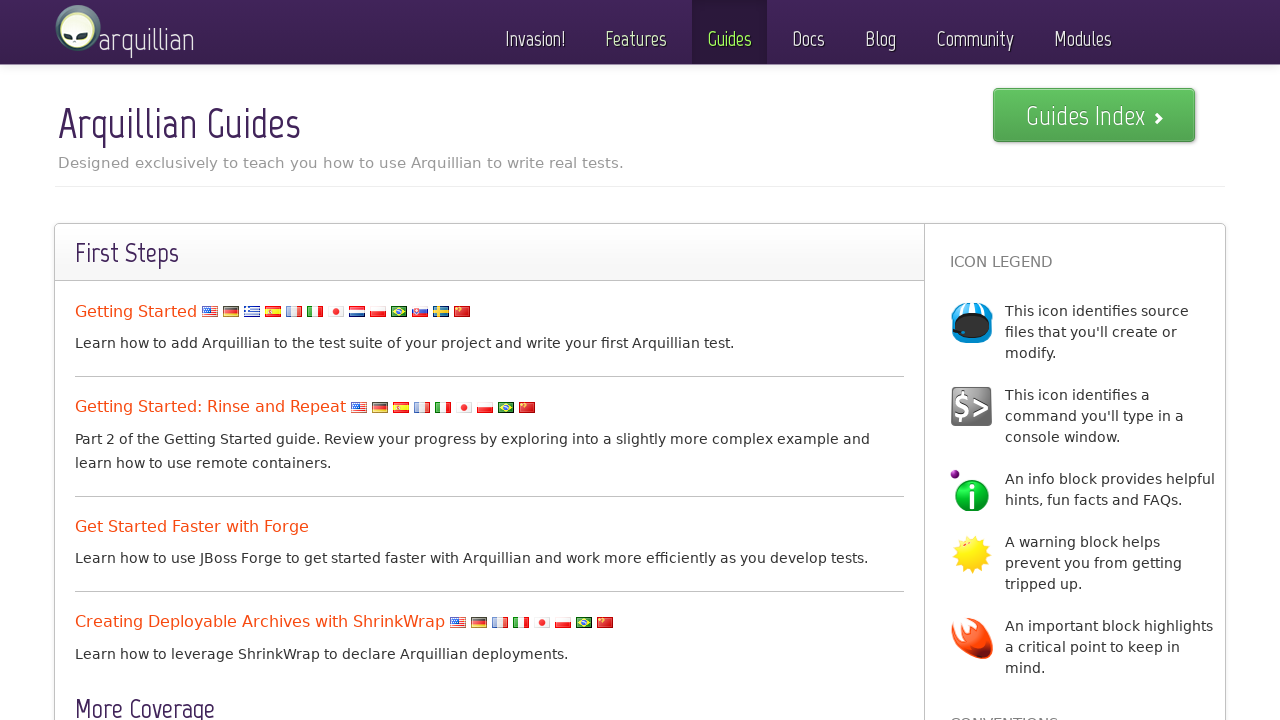

Verified page content loaded (main, article, .content, or body element present)
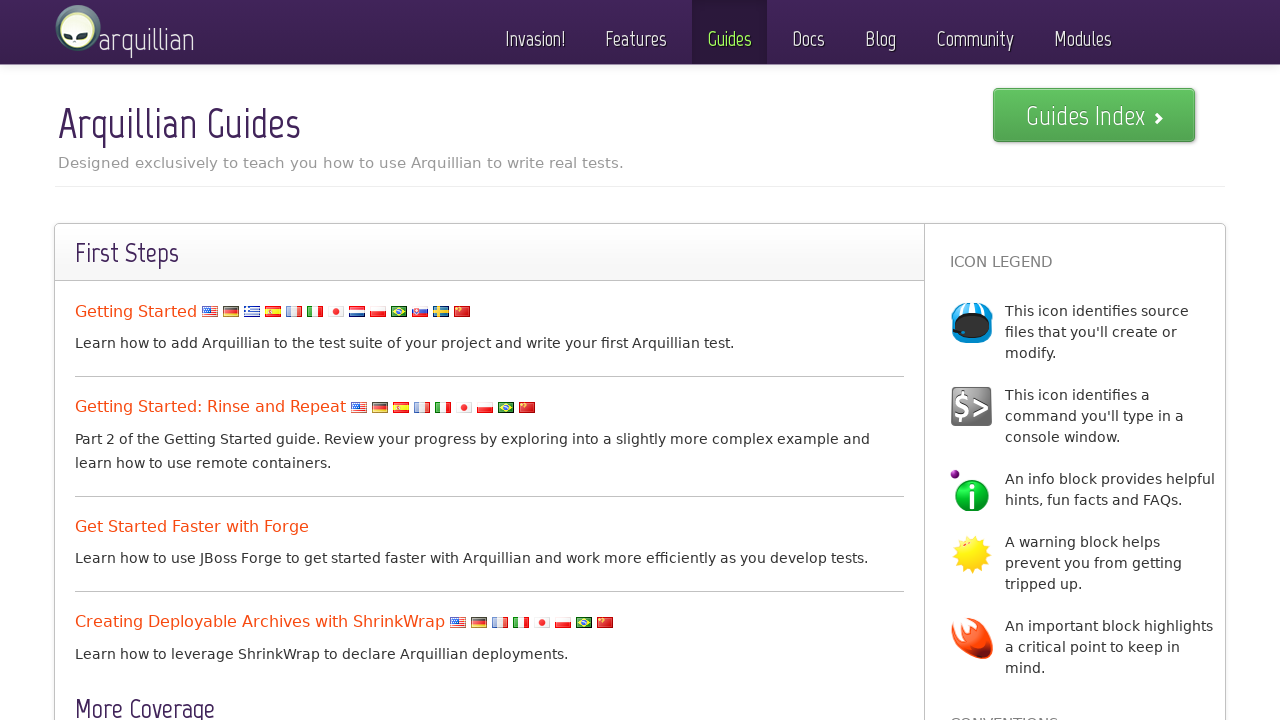

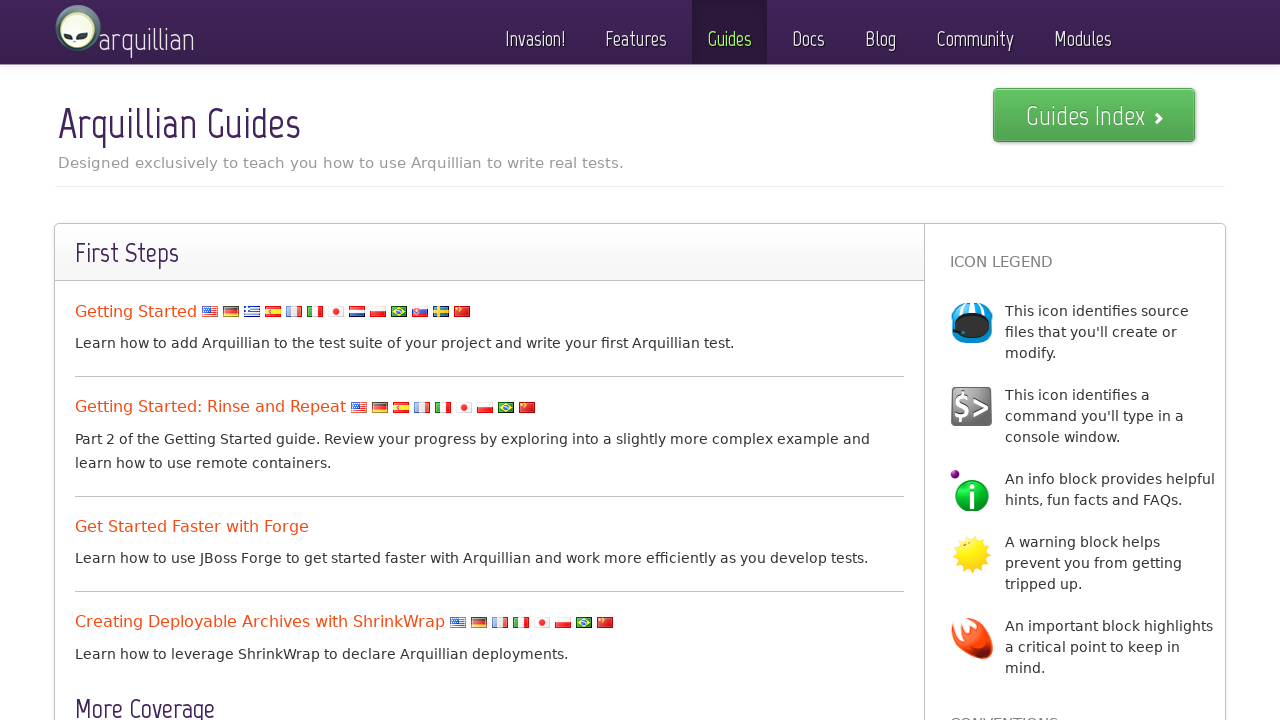